Tests a wildflower interactive page by clicking a button, filling in two name fields, and clicking on a pulsating heart element

Starting URL: http://wildflower.resn.co.nz/

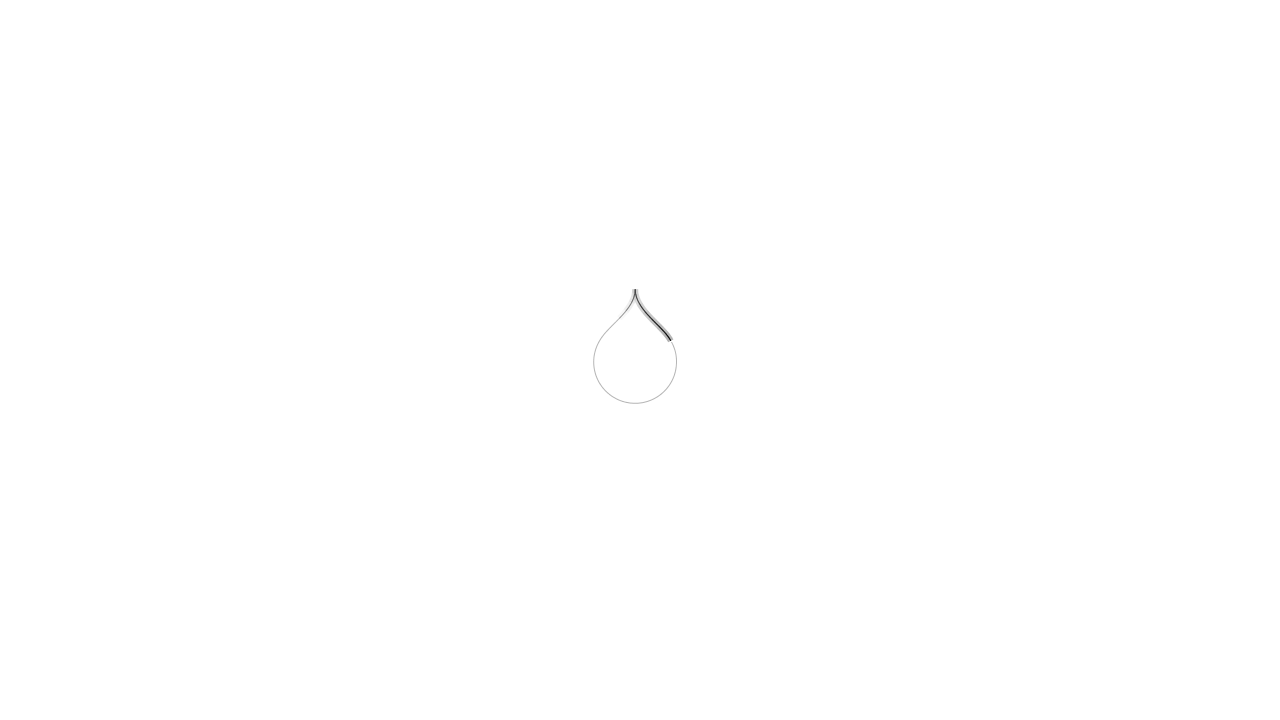

Clicked the first button on the page at (640, 556) on internal:role=button >> nth=0
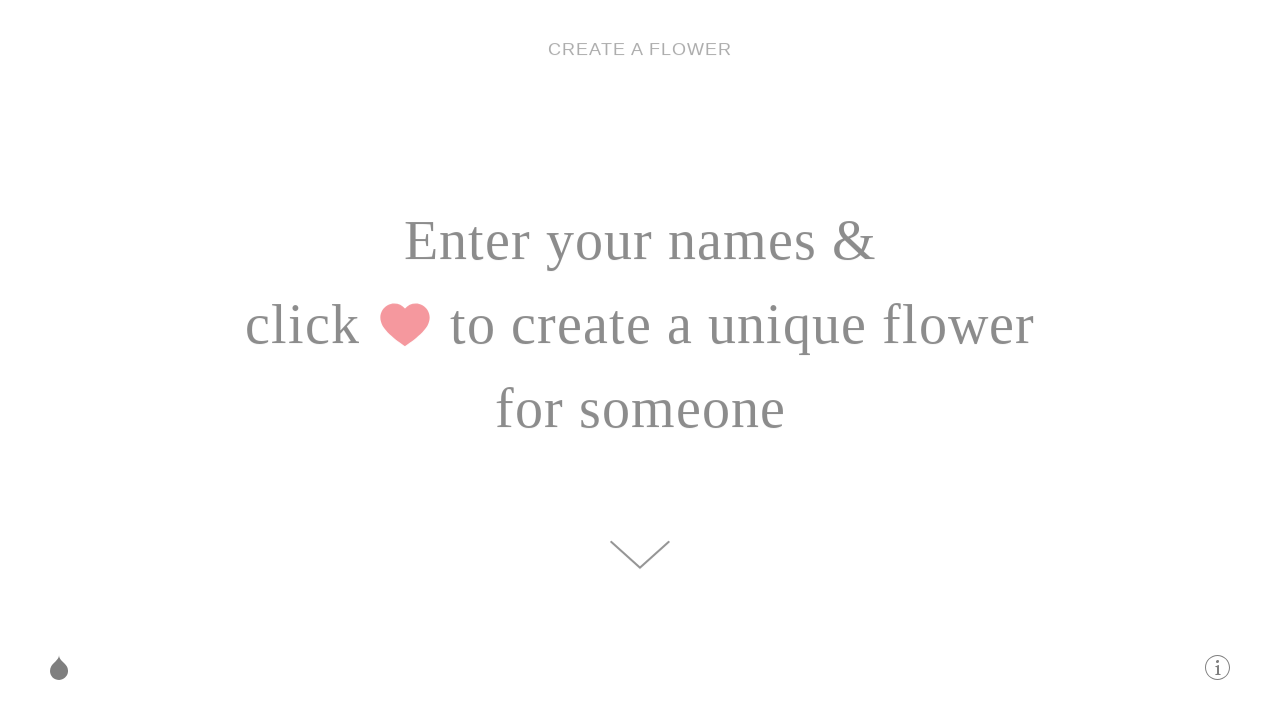

Filled in the 'your name' field with 'foo' on #js-name-you
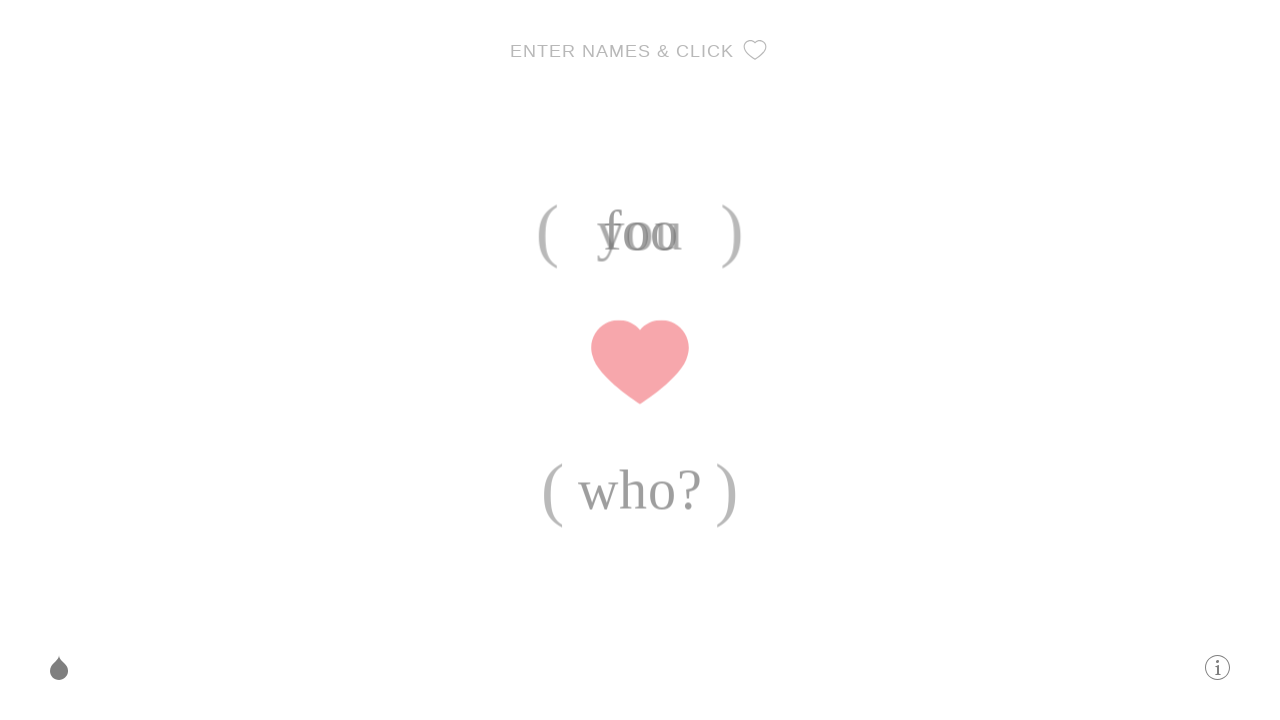

Filled in the 'who' name field with 'bar' on #js-name-who
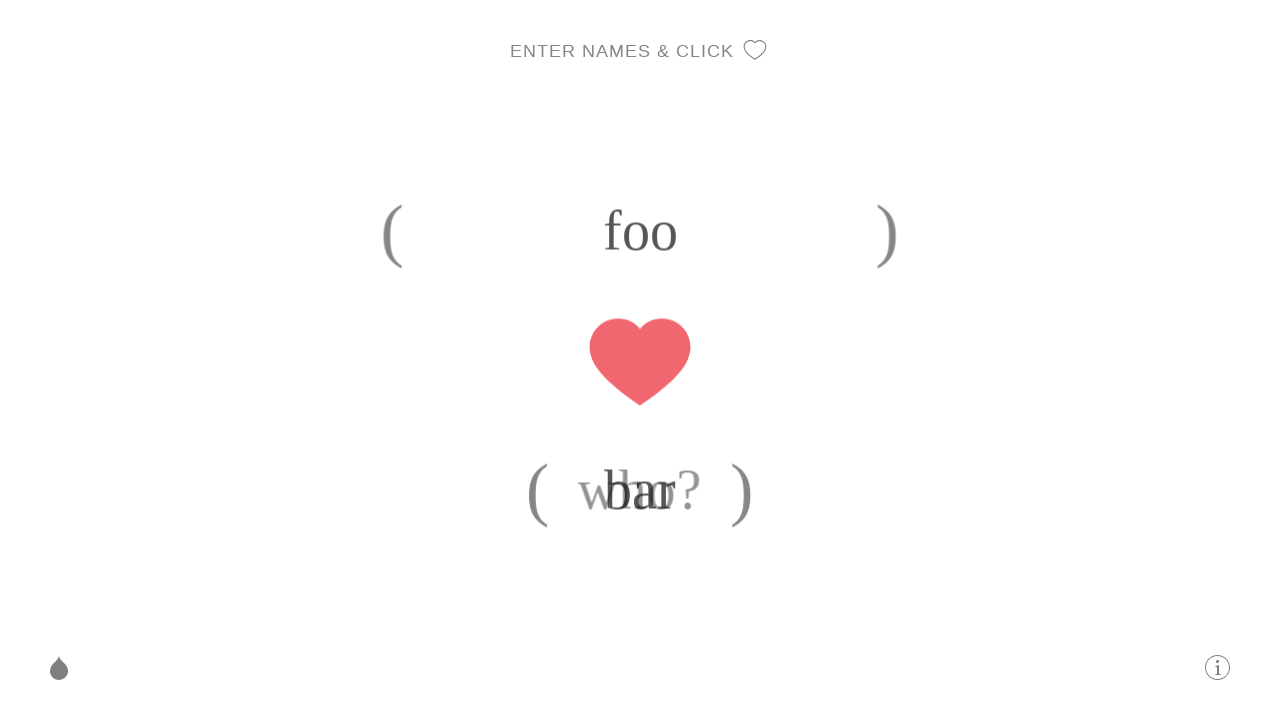

Clicked the pulsating heart element at (640, 302) on .pulsatingHeart > svg > use
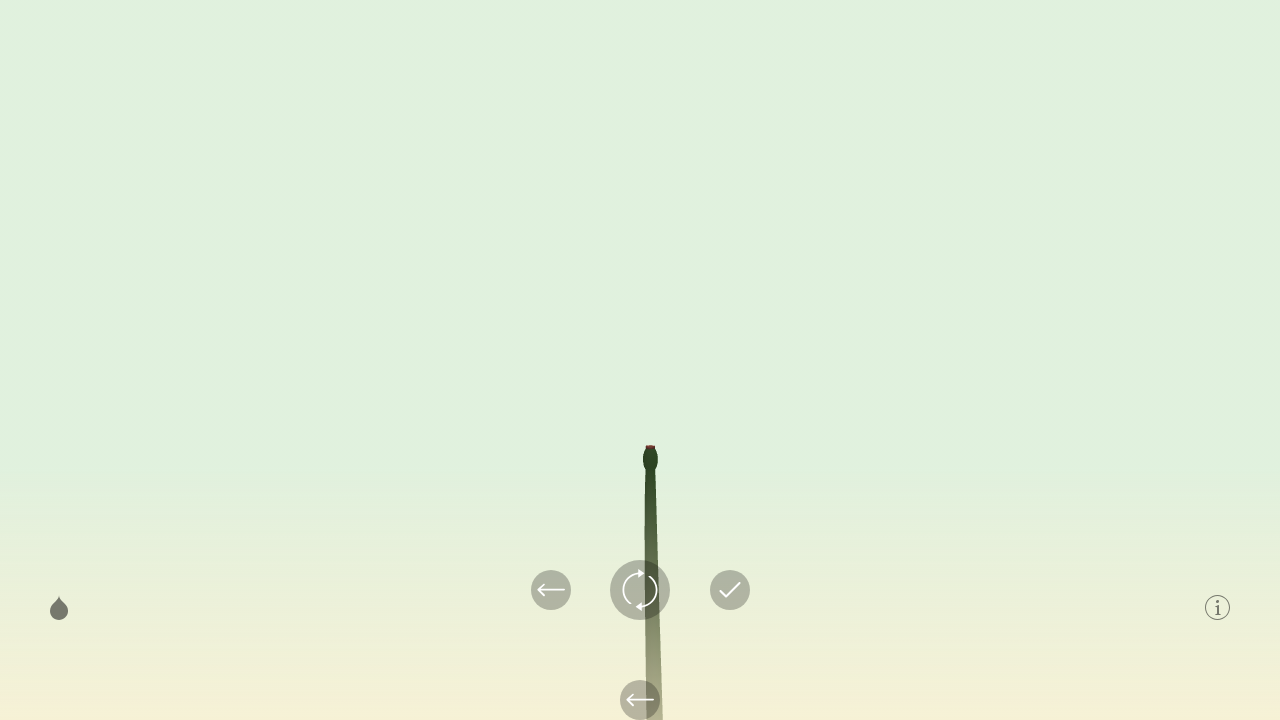

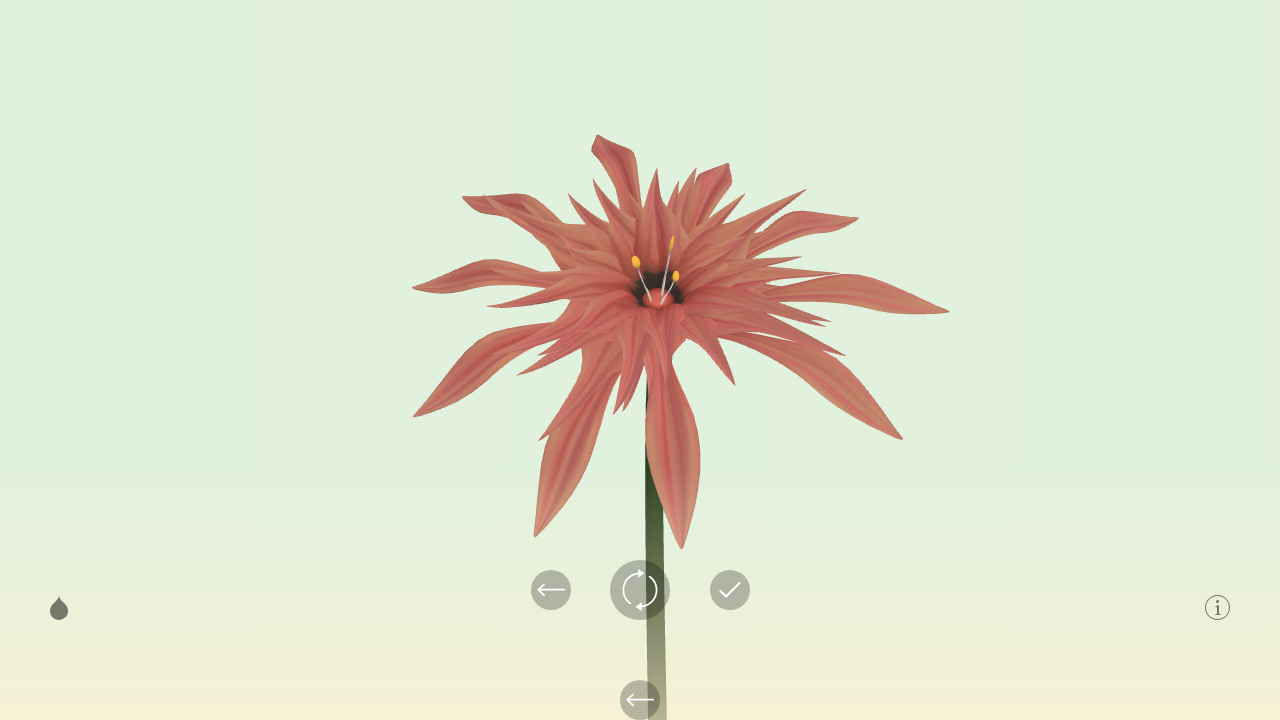